Tests JavaScript alert dialog handling by triggering an alert and accepting it

Starting URL: https://www.lambdatest.com/selenium-playground/javascript-alert-box-demo

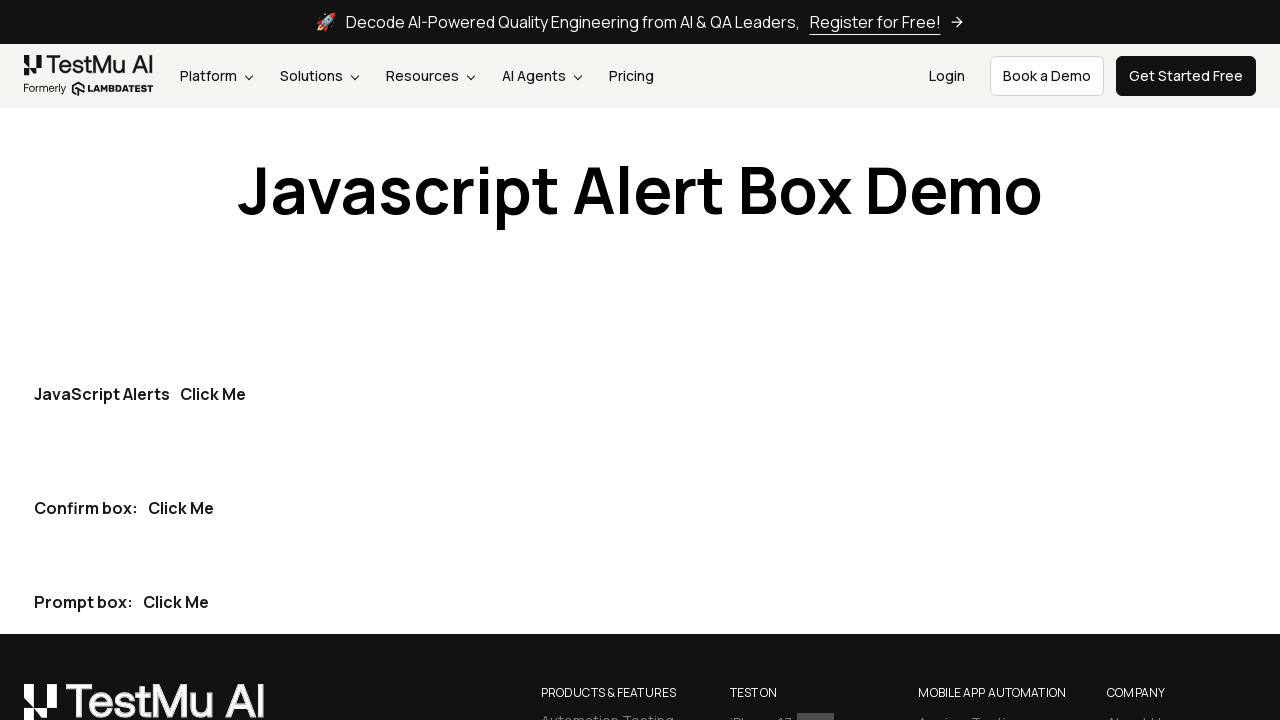

Set up dialog handler for JavaScript alert
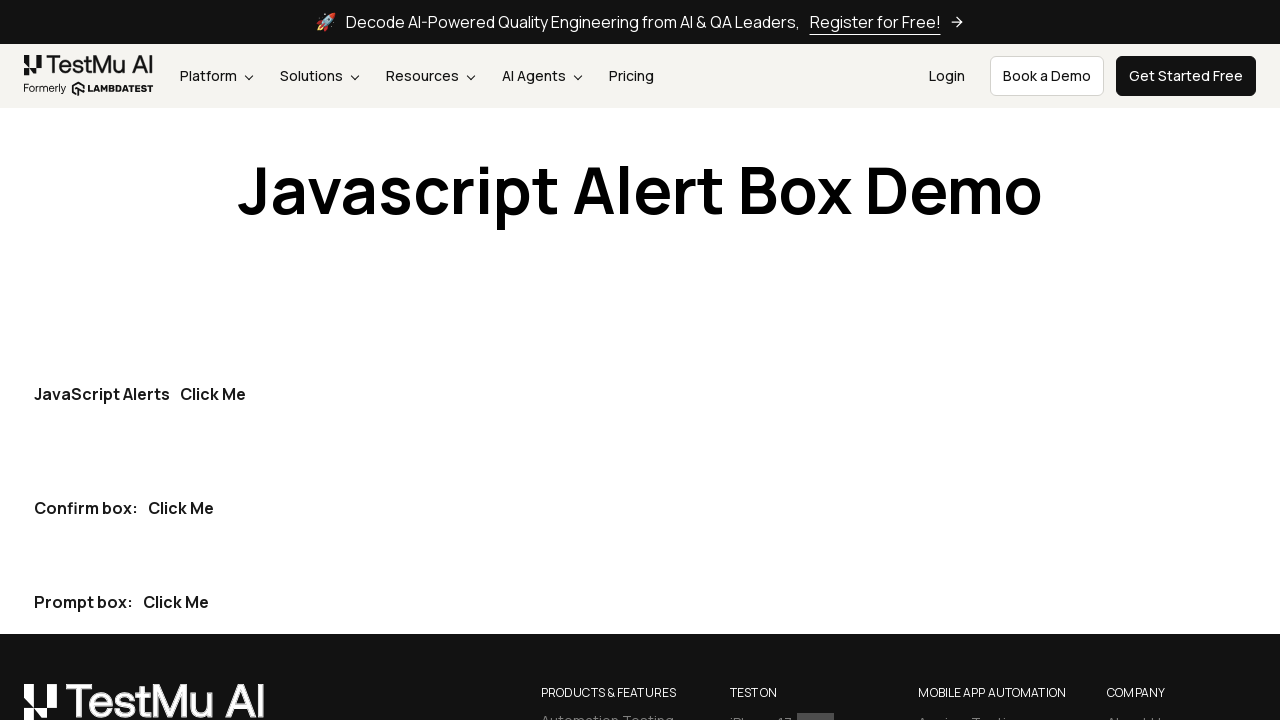

Clicked the first 'Click Me' button to trigger alert at (213, 394) on button:has-text('Click Me') >> nth=0
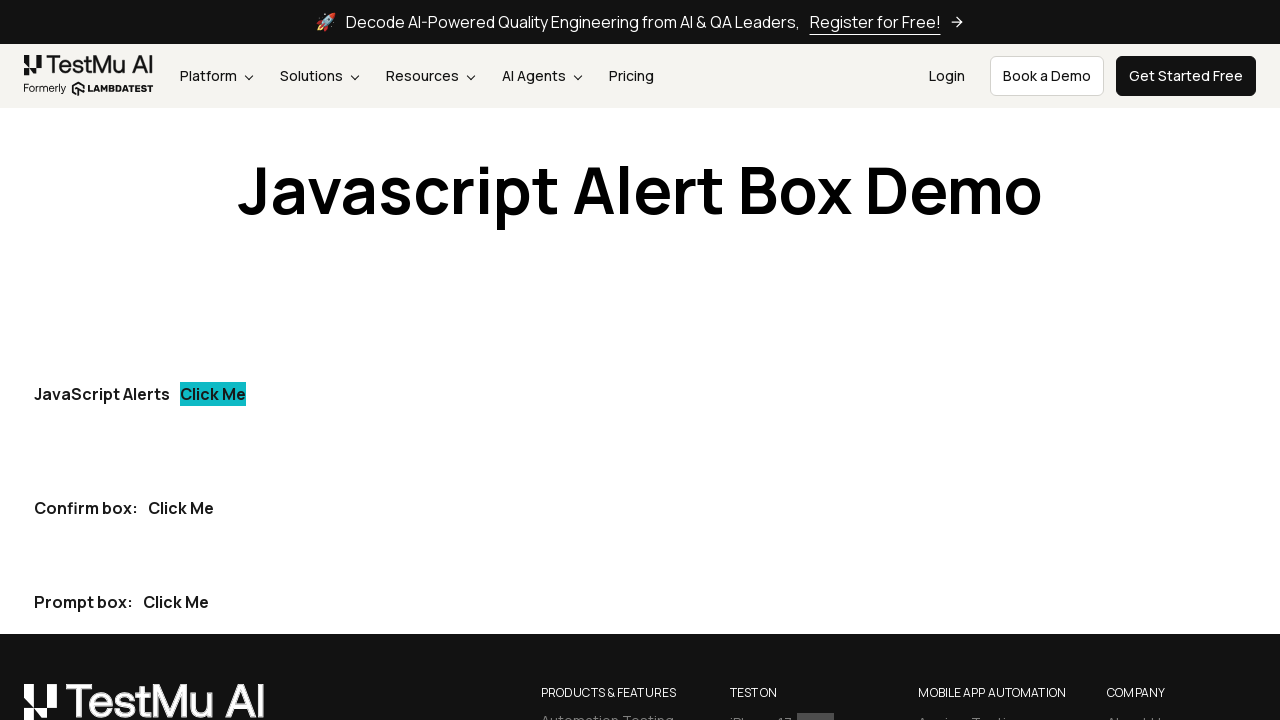

Waited for alert dialog to be handled
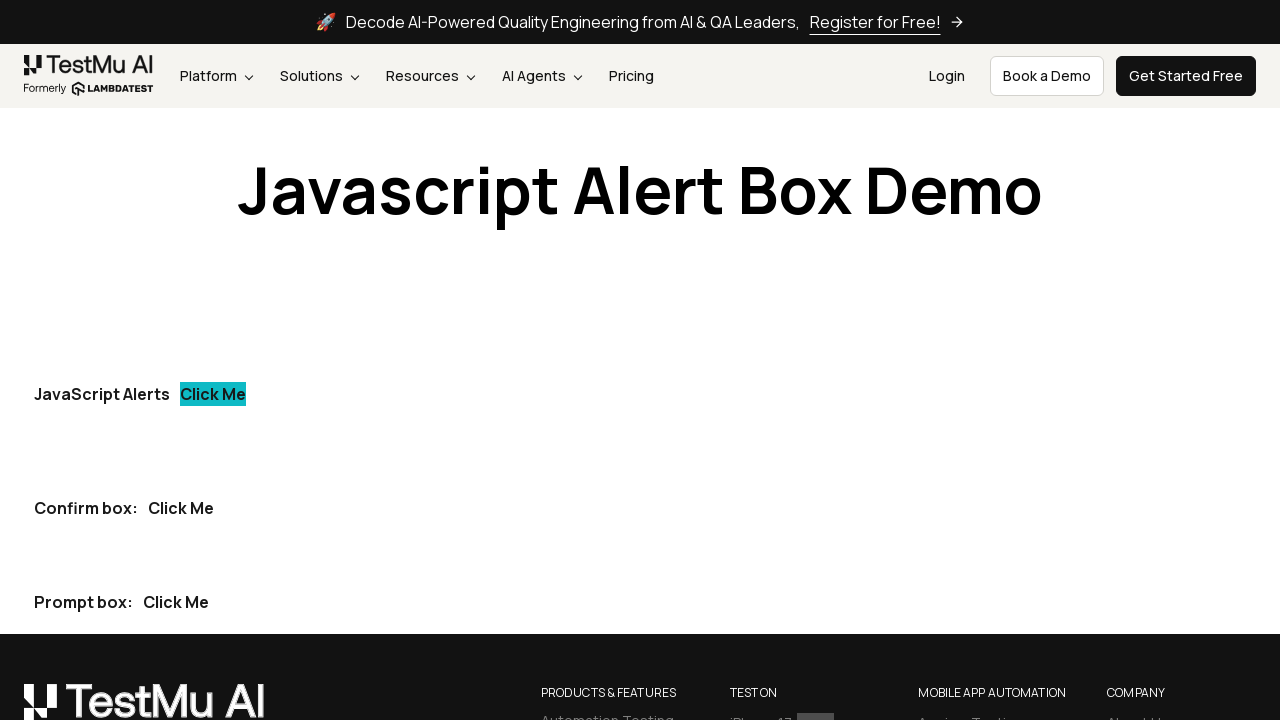

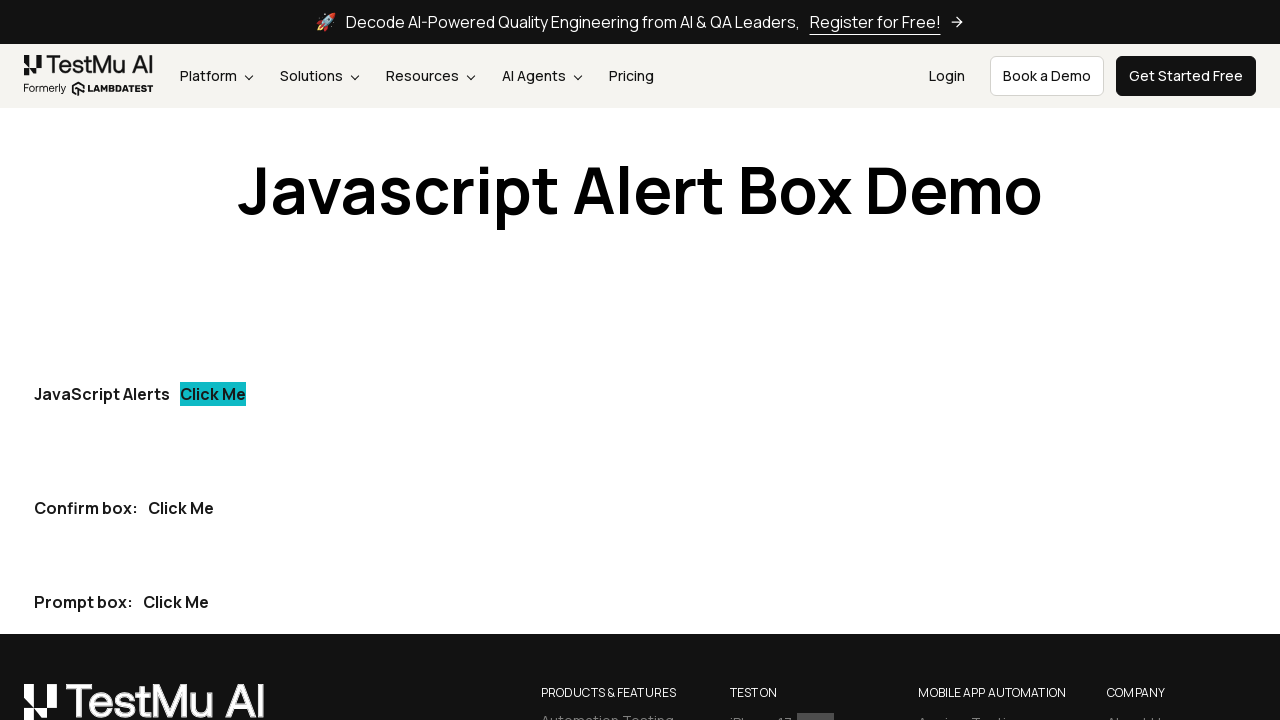